Navigates to the VCTC Pune website and maximizes the browser window

Starting URL: https://vctcpune.com/

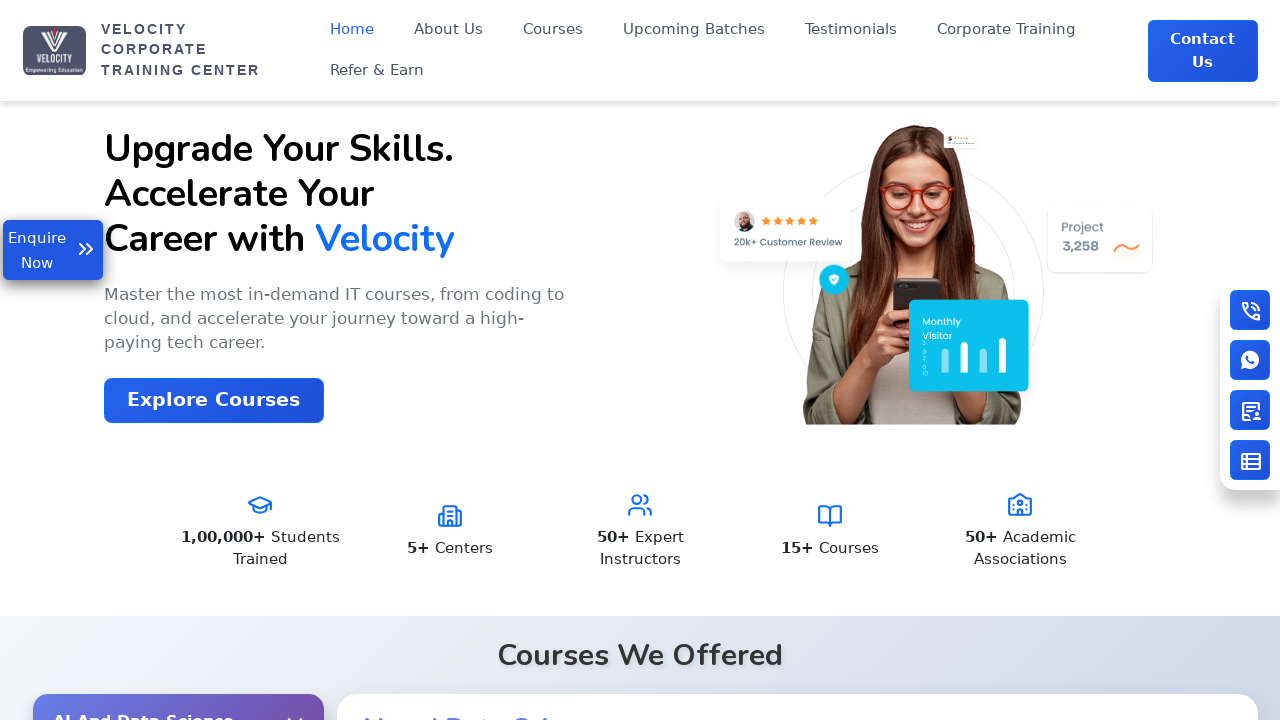

Navigated to VCTC Pune website
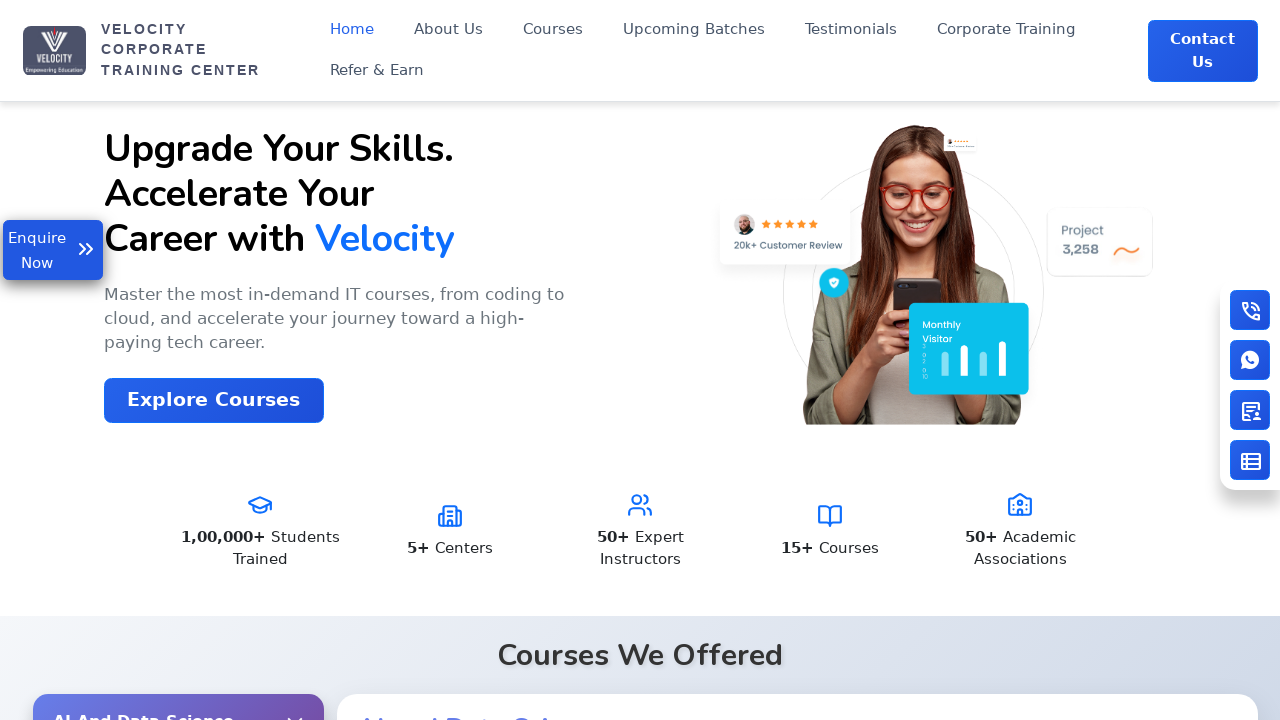

Maximized browser window
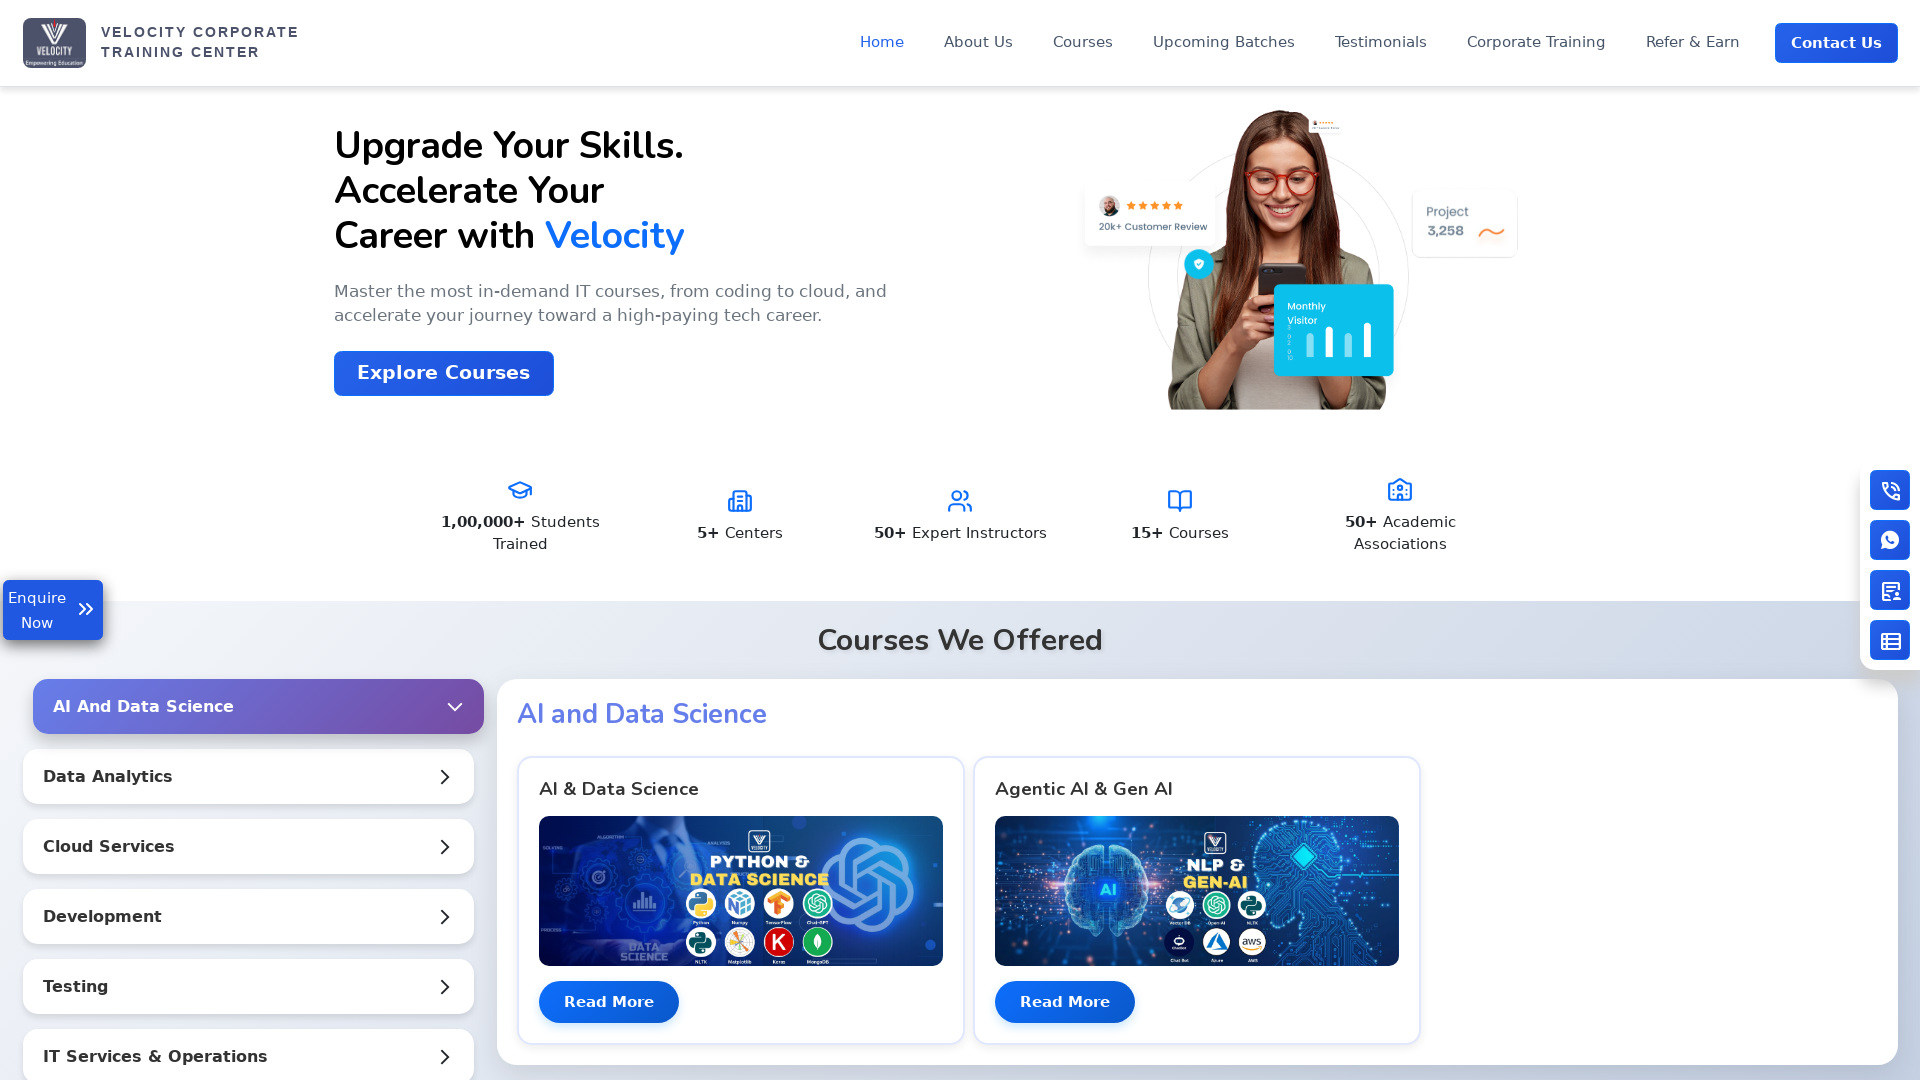

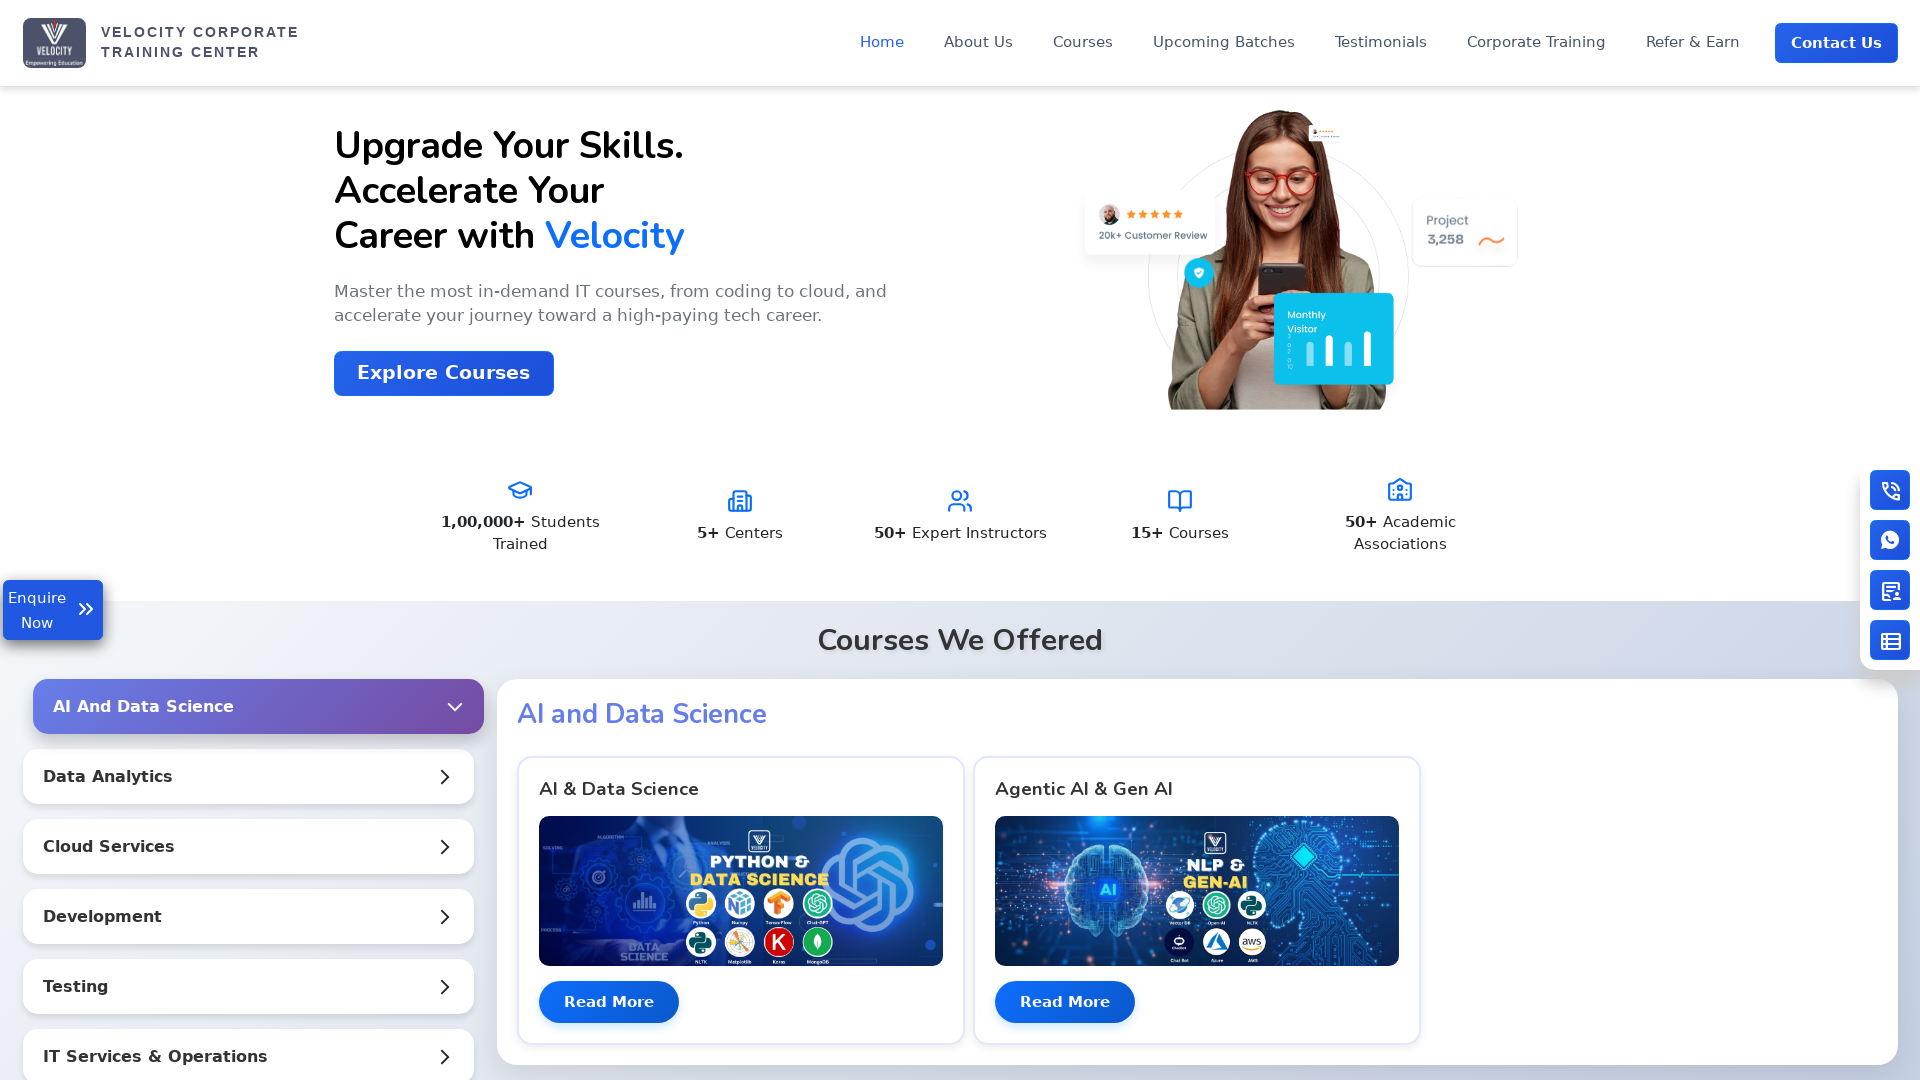